Tests mouse interaction actions including right-click (context click) on a button element

Starting URL: http://only-testing-blog.blogspot.com/2014/09/selectable.html

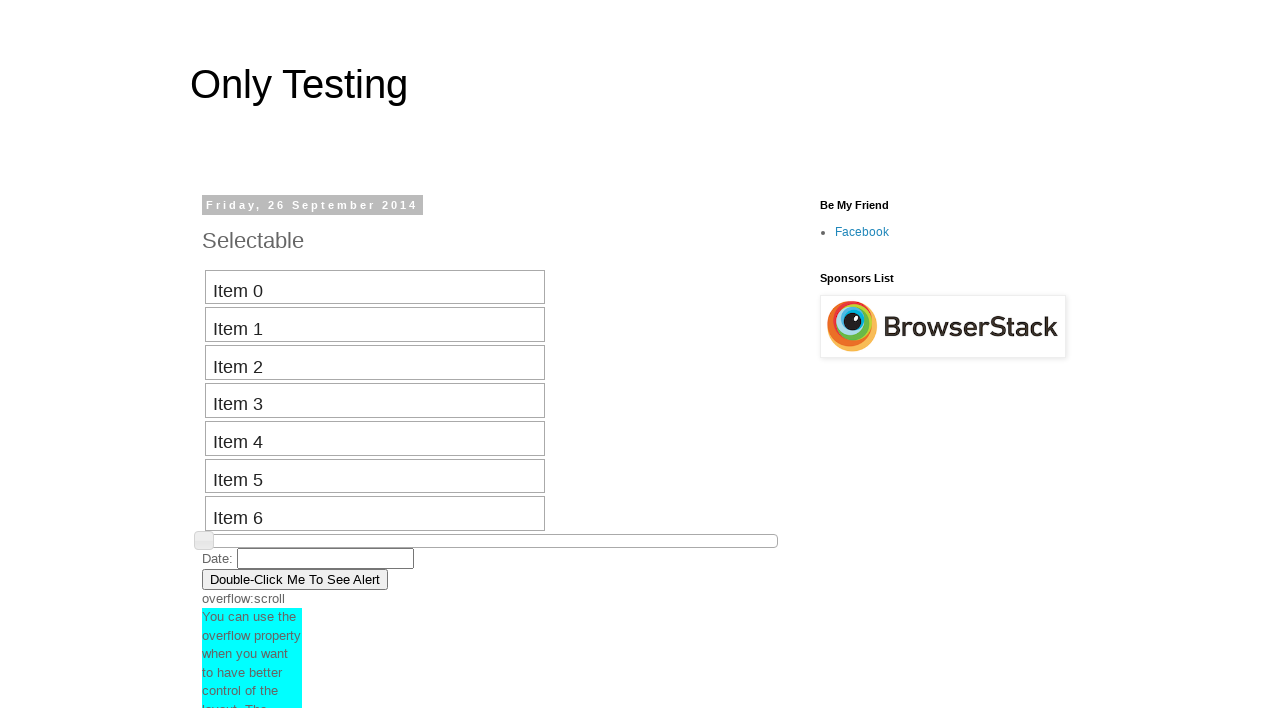

Located the Double-click button element using XPath
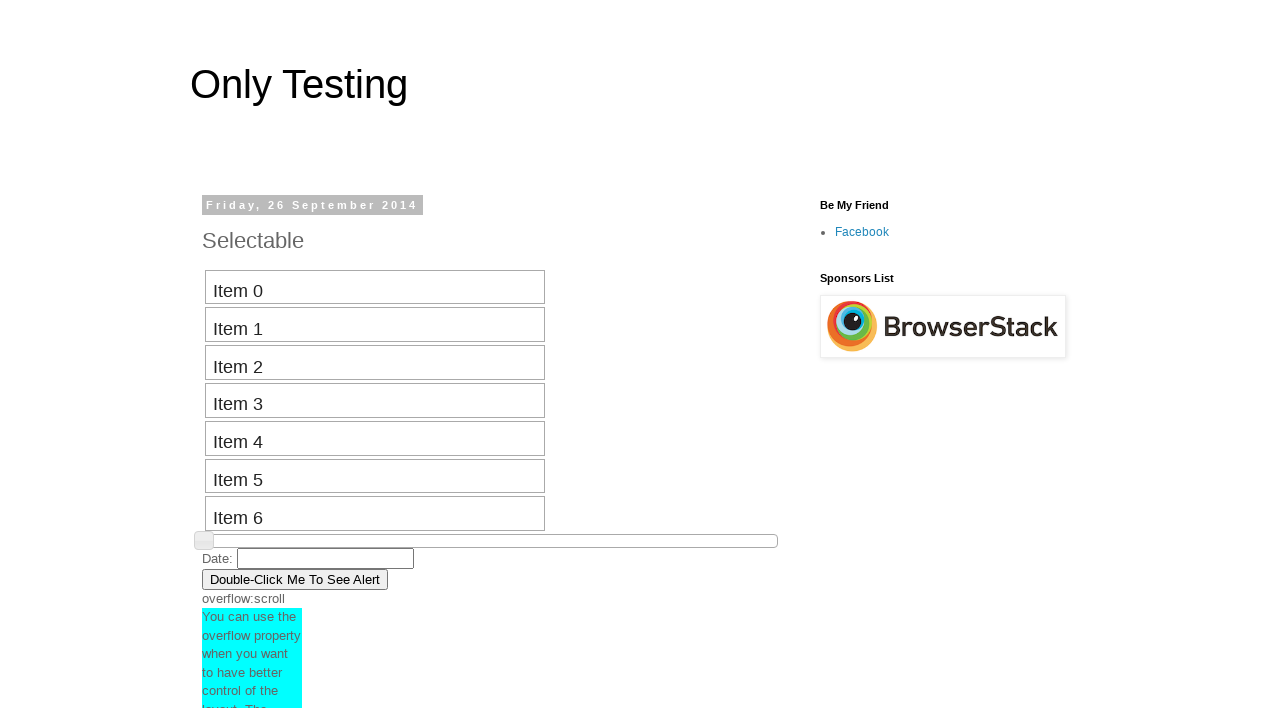

Performed right-click (context click) on the Double button at (295, 579) on xpath=//button[contains(text(),'Double')]
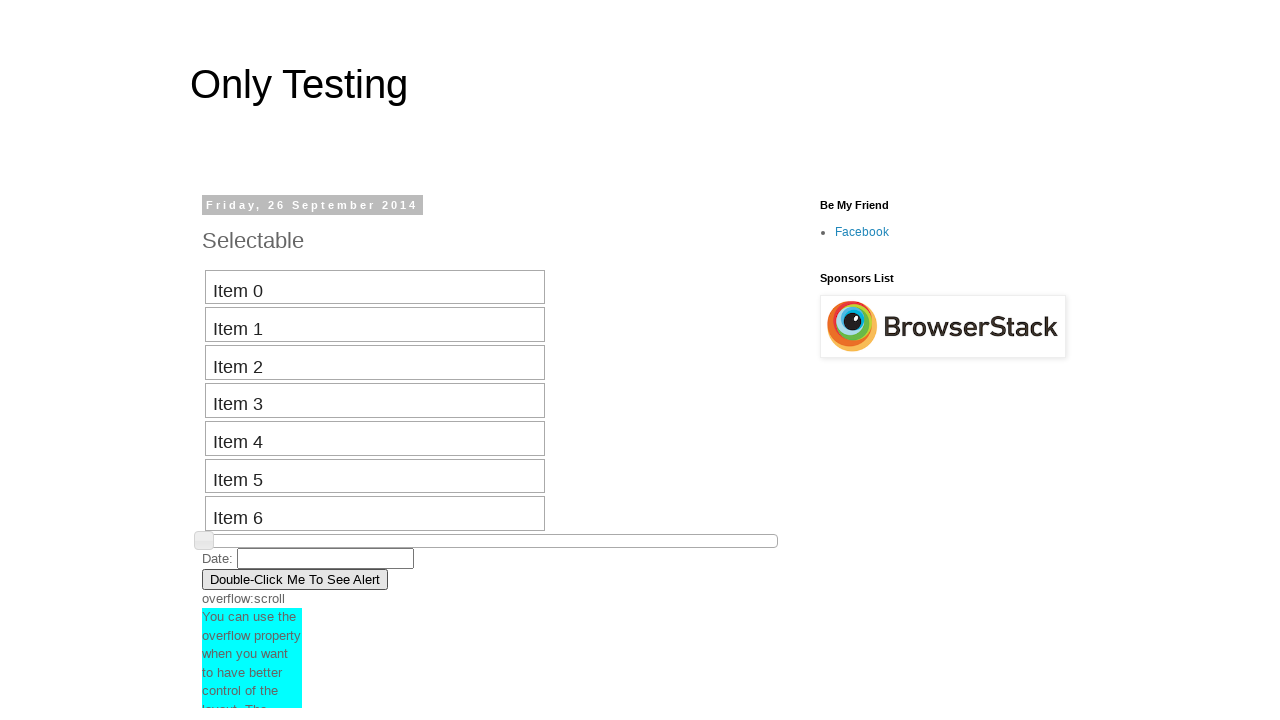

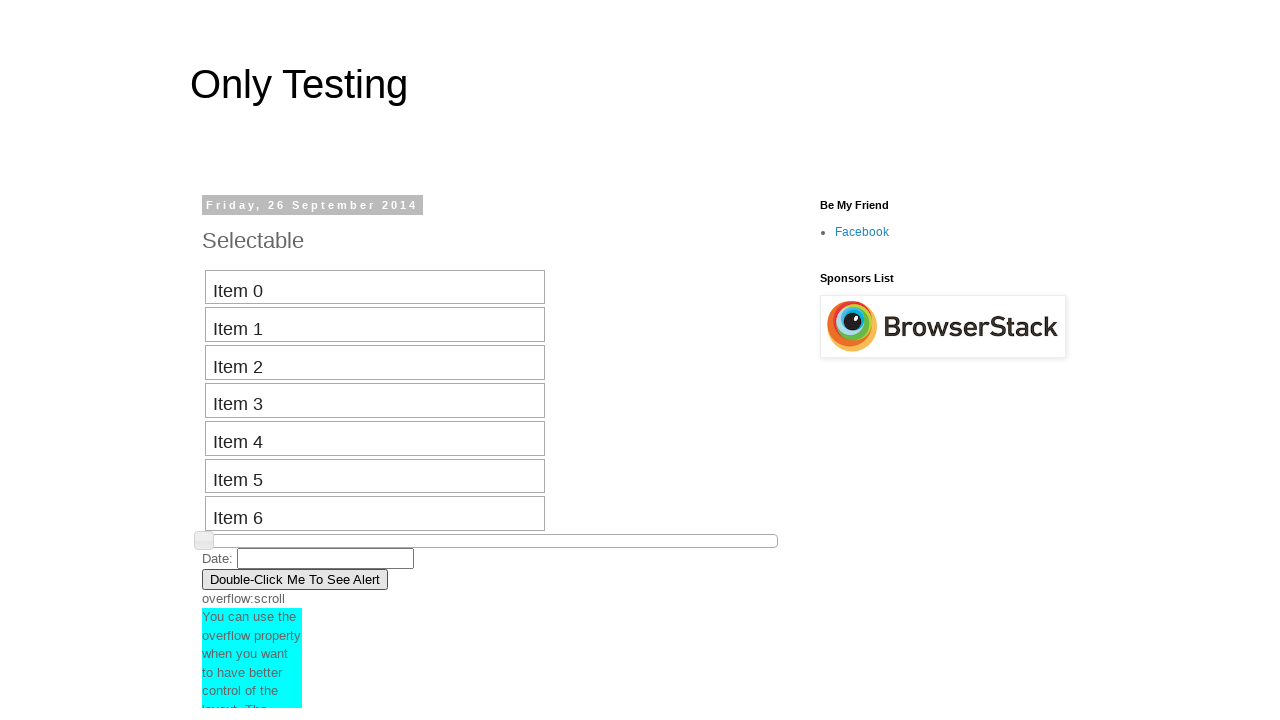